Tests the date generator with a leap year date (Feb 29, 2020) as both start and end date

Starting URL: https://codebeautify.org/generate-random-date

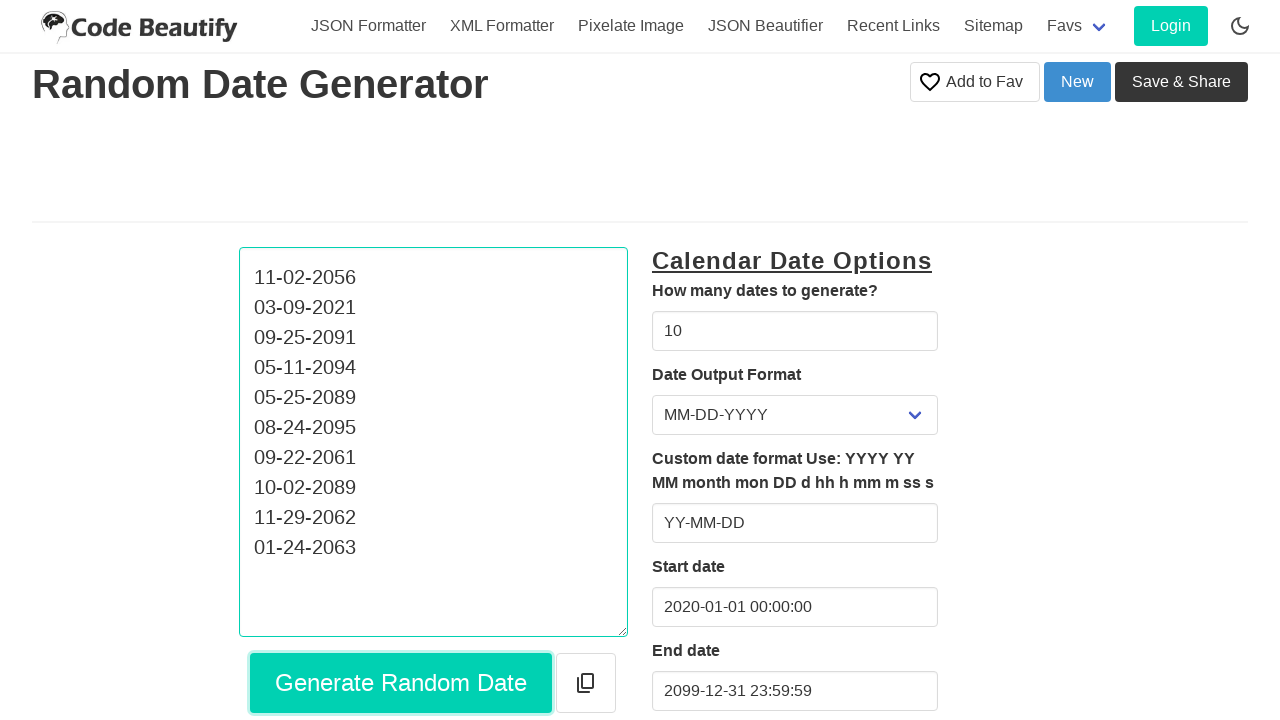

Form loaded - count field visible
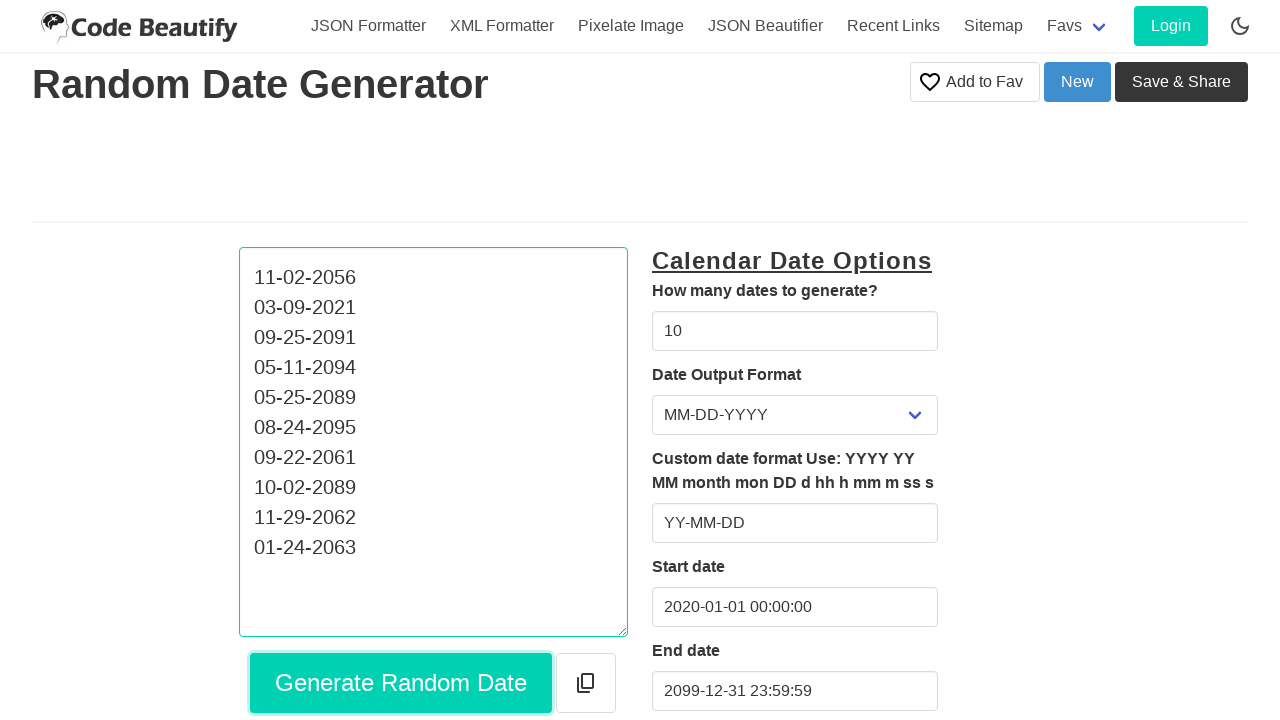

Filled count field with '1' on #count
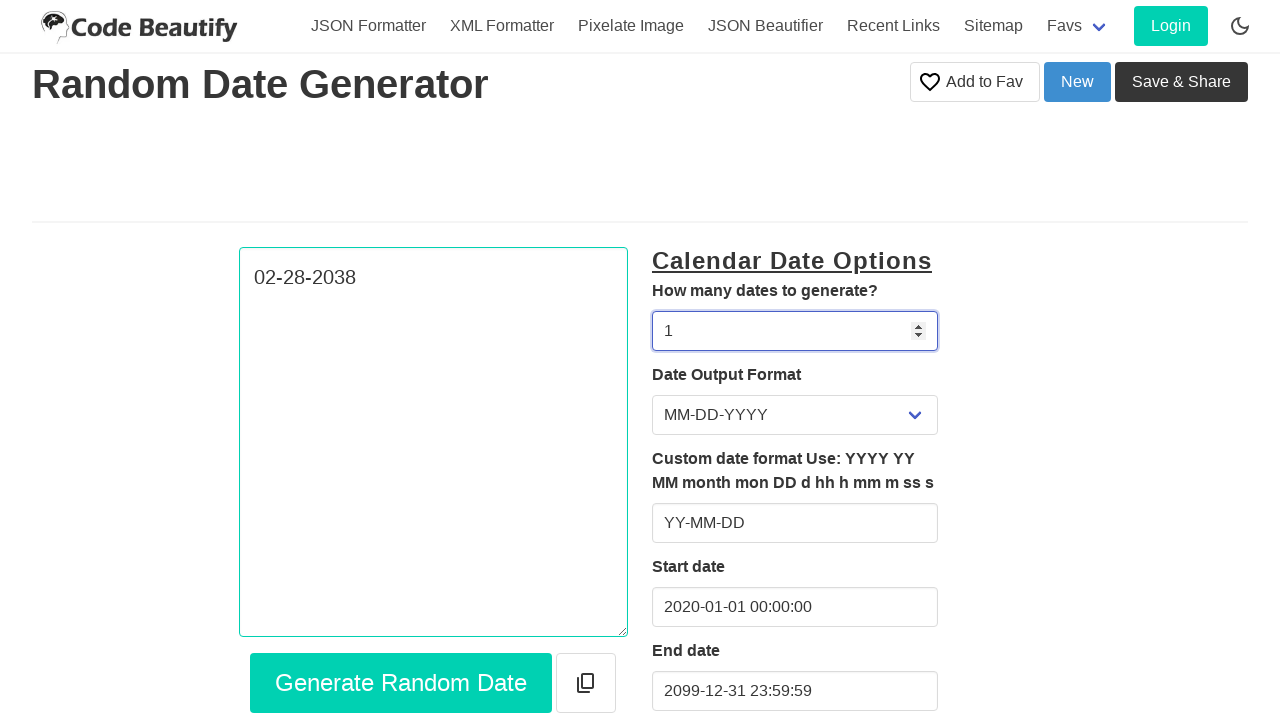

Filled custom format field with 'YY-MM-DD' on #custom-format
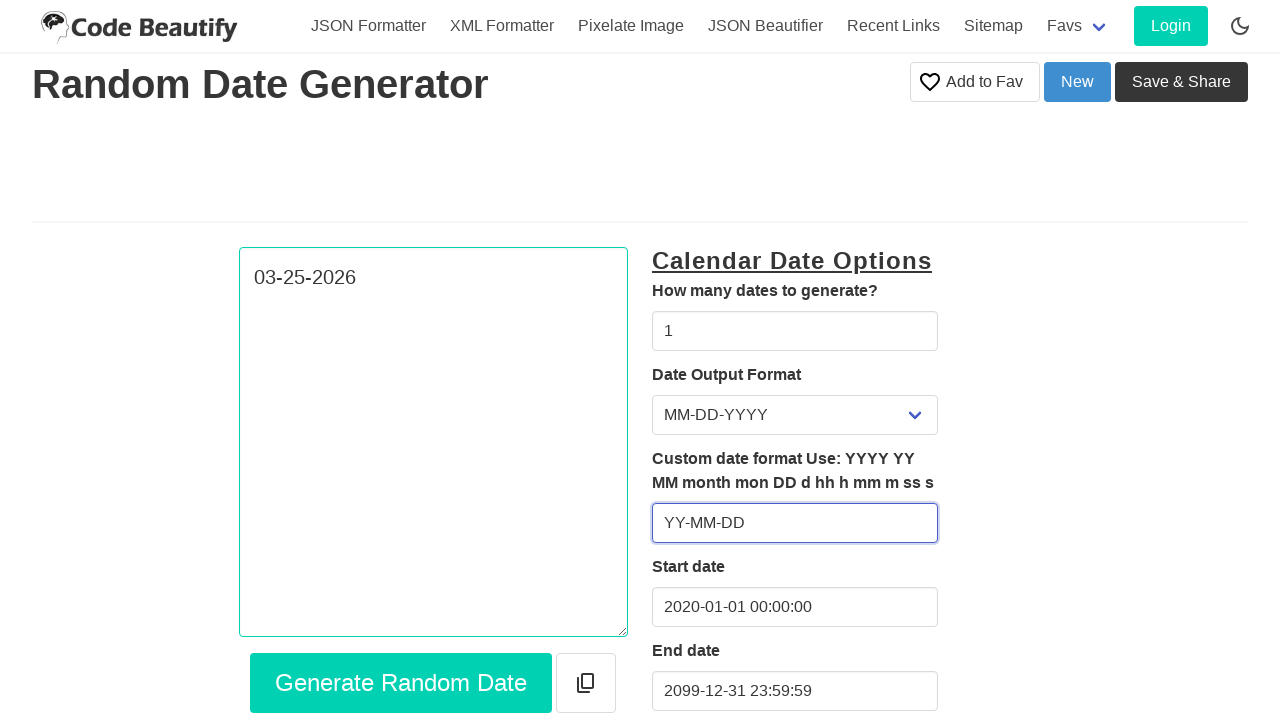

Filled start date field with leap year date '2020-02-29' on #start
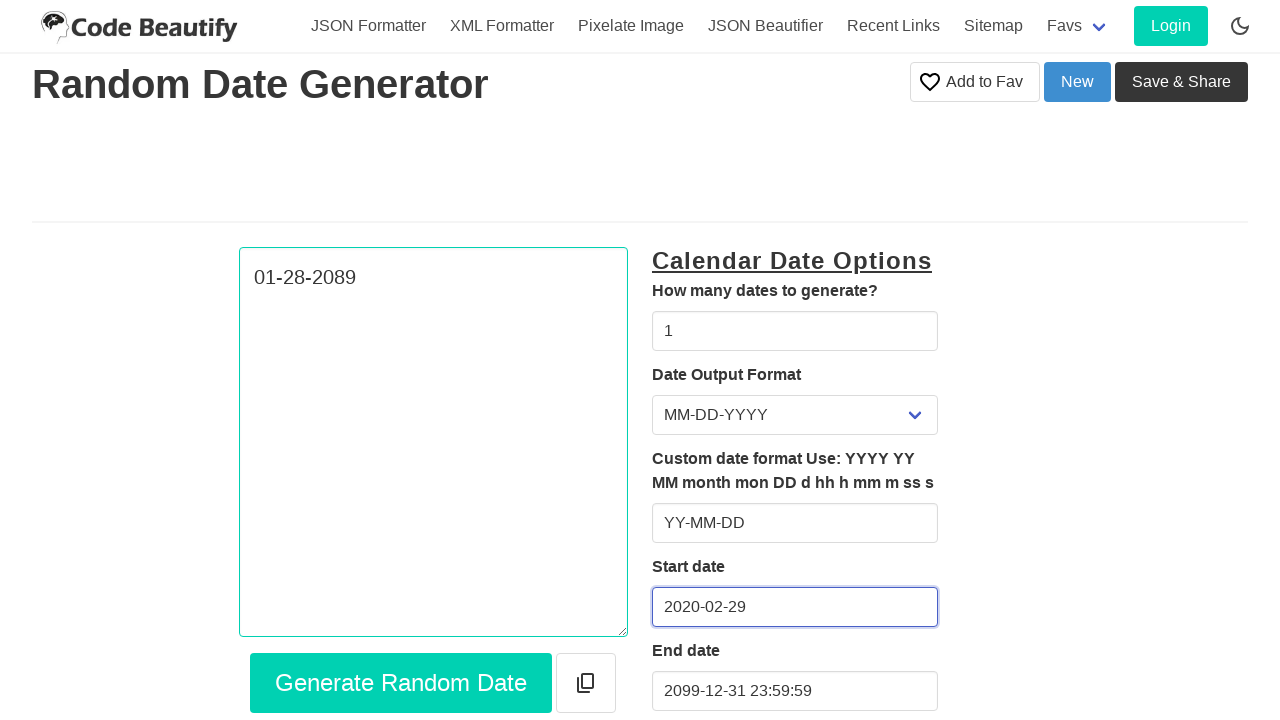

Filled end date field with same leap year date '2020-02-29' on #end
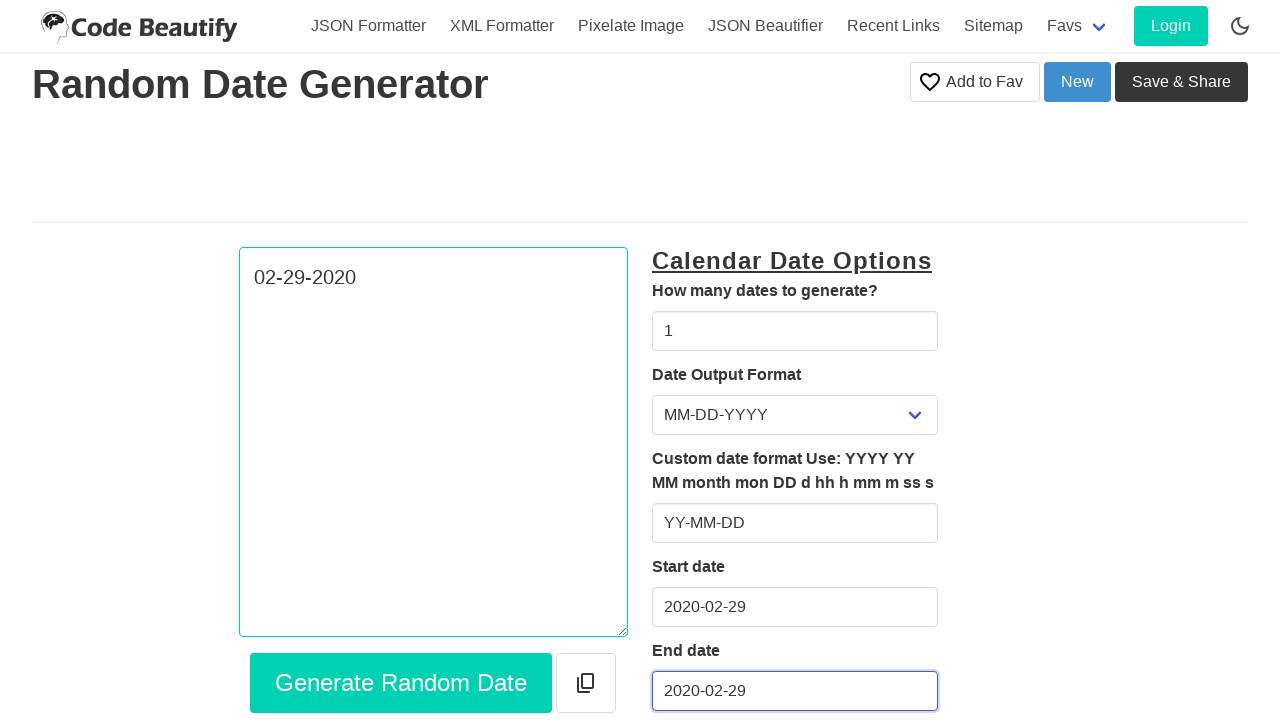

Triggered date generation via JavaScript
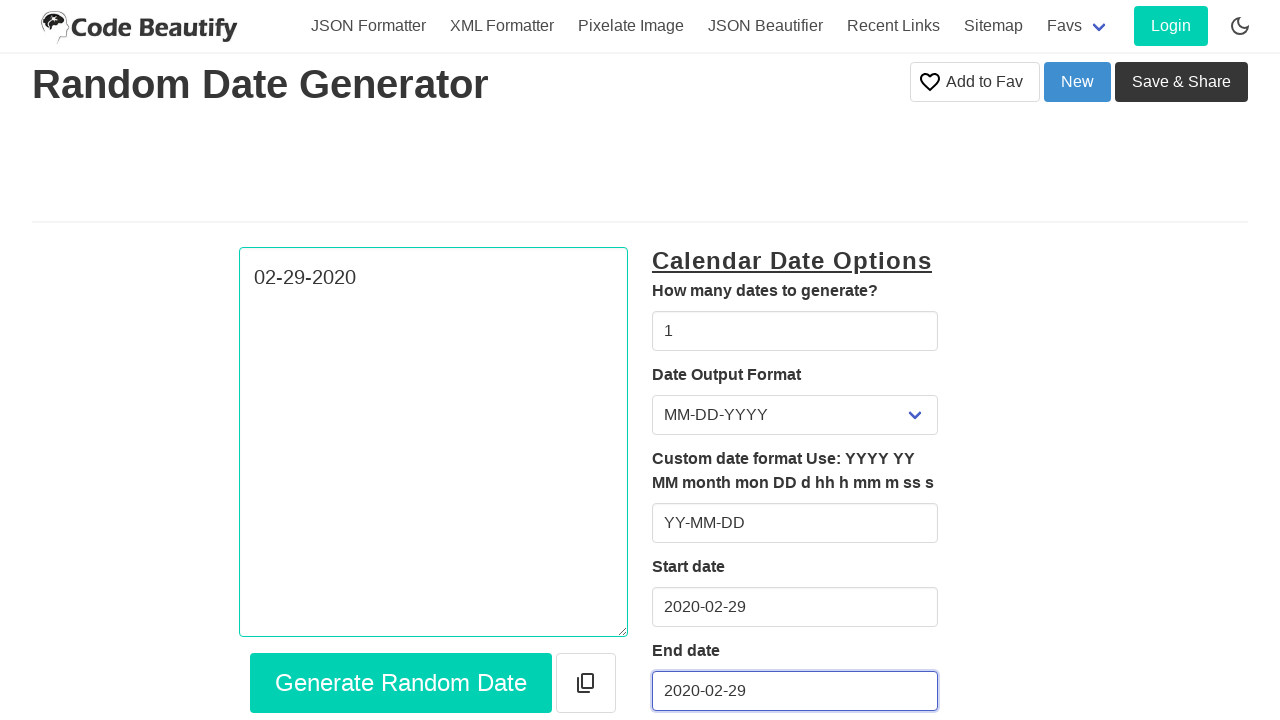

Random date generation completed and result appeared in textarea
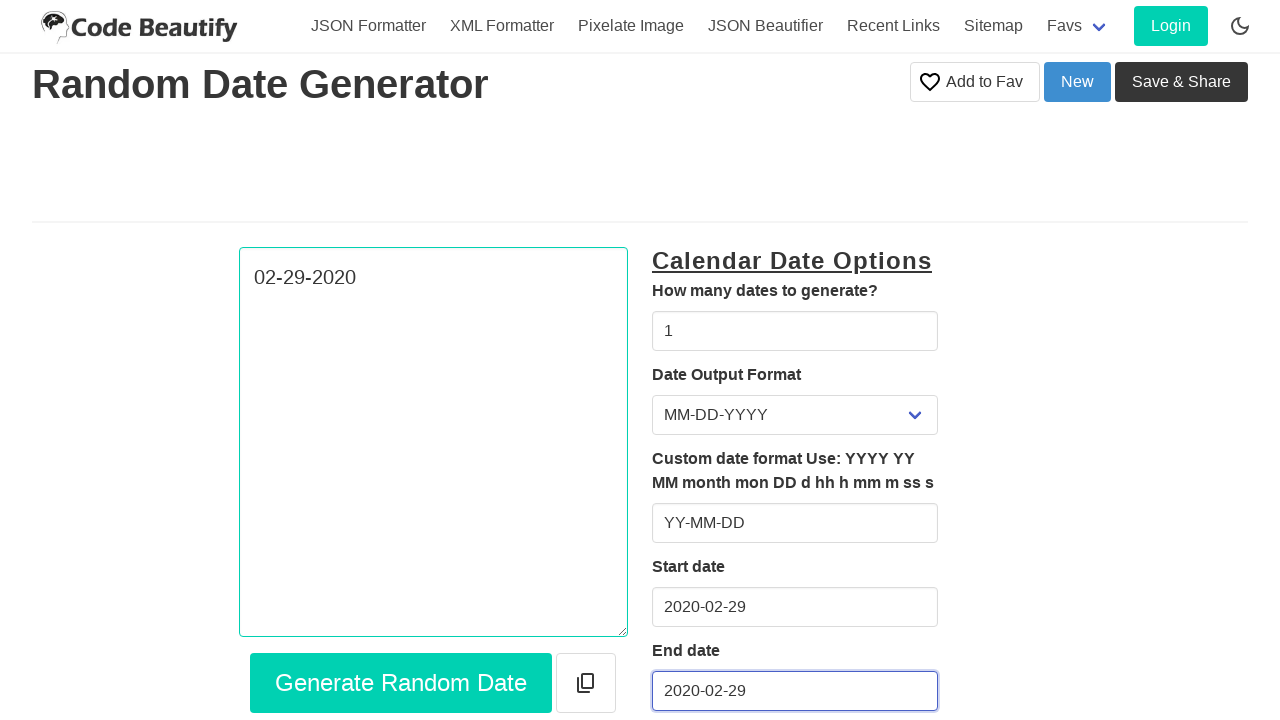

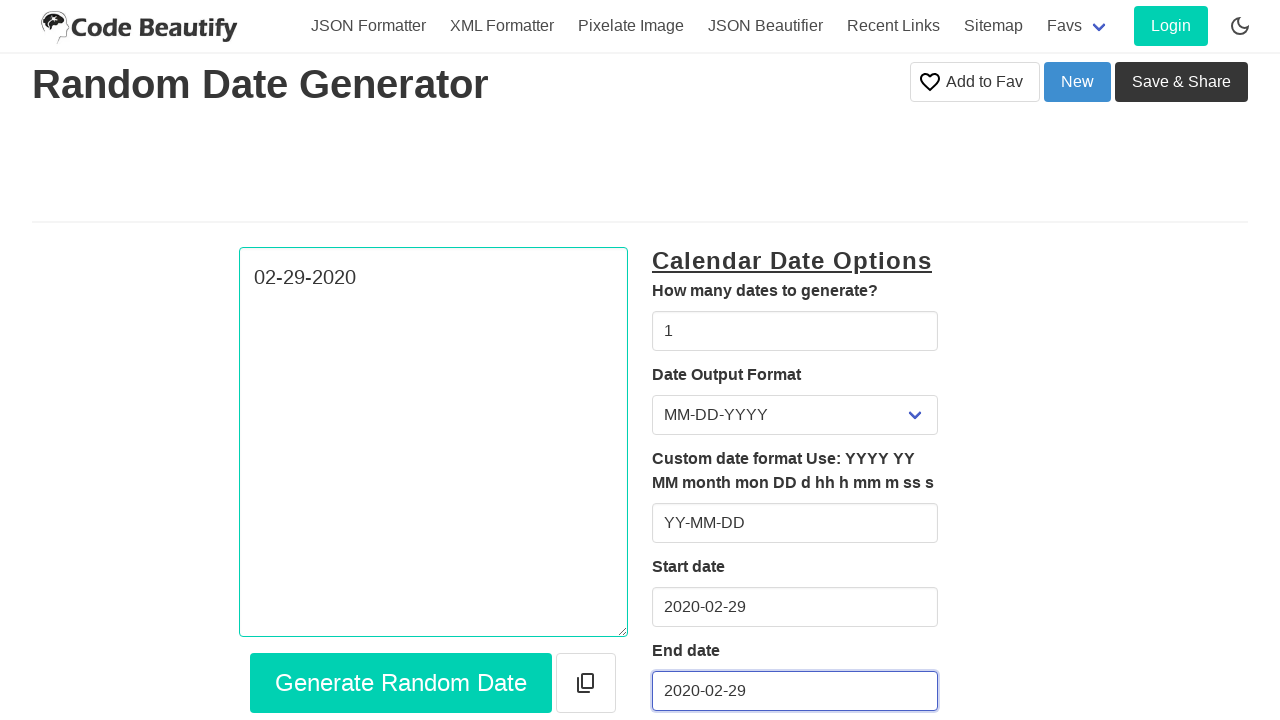